Tests navigation, opening multiple windows, switching between them, and clicking on a form link

Starting URL: https://httpbin.org

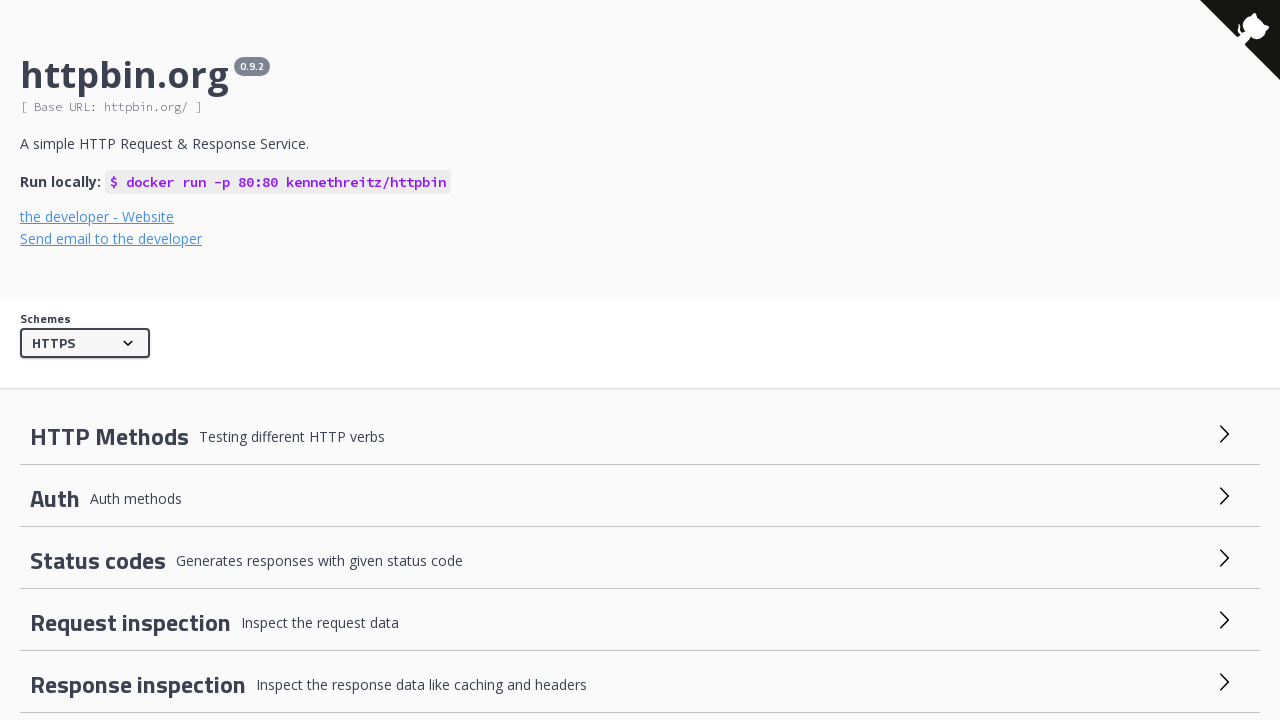

Waited for h2 element to load on initial page
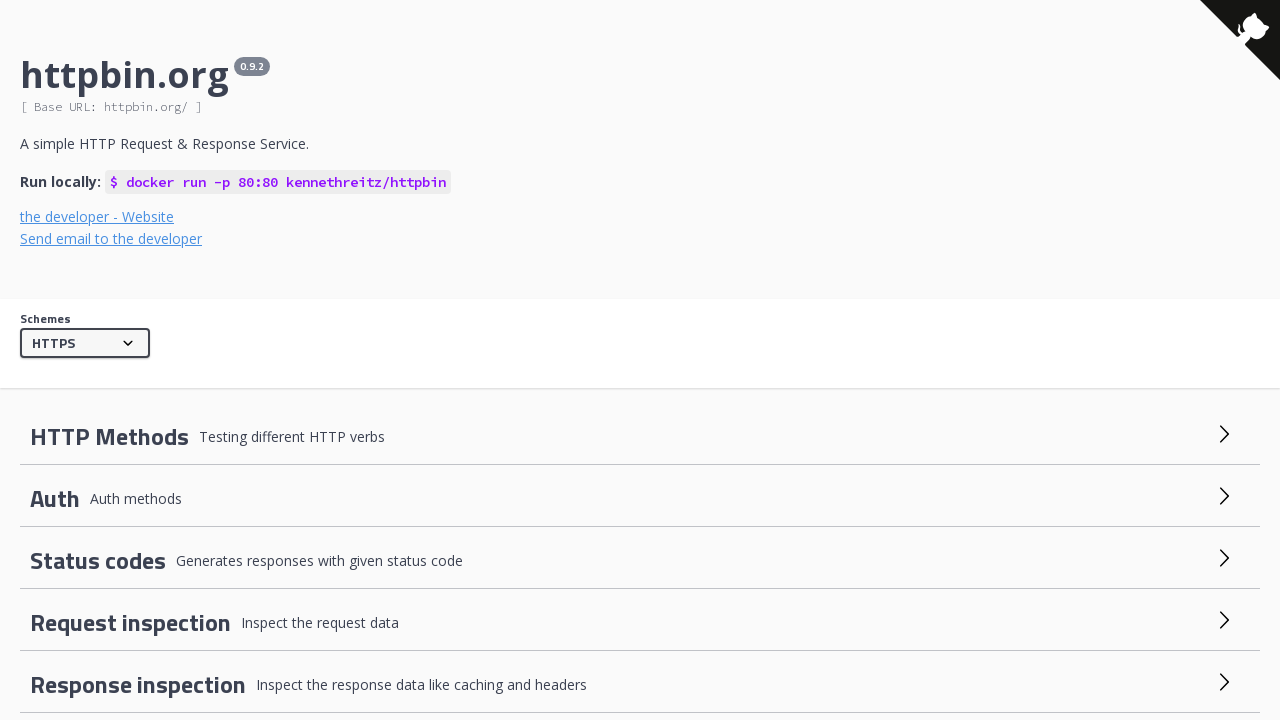

Opened new window with JavaScript to https://httpbin.org/get
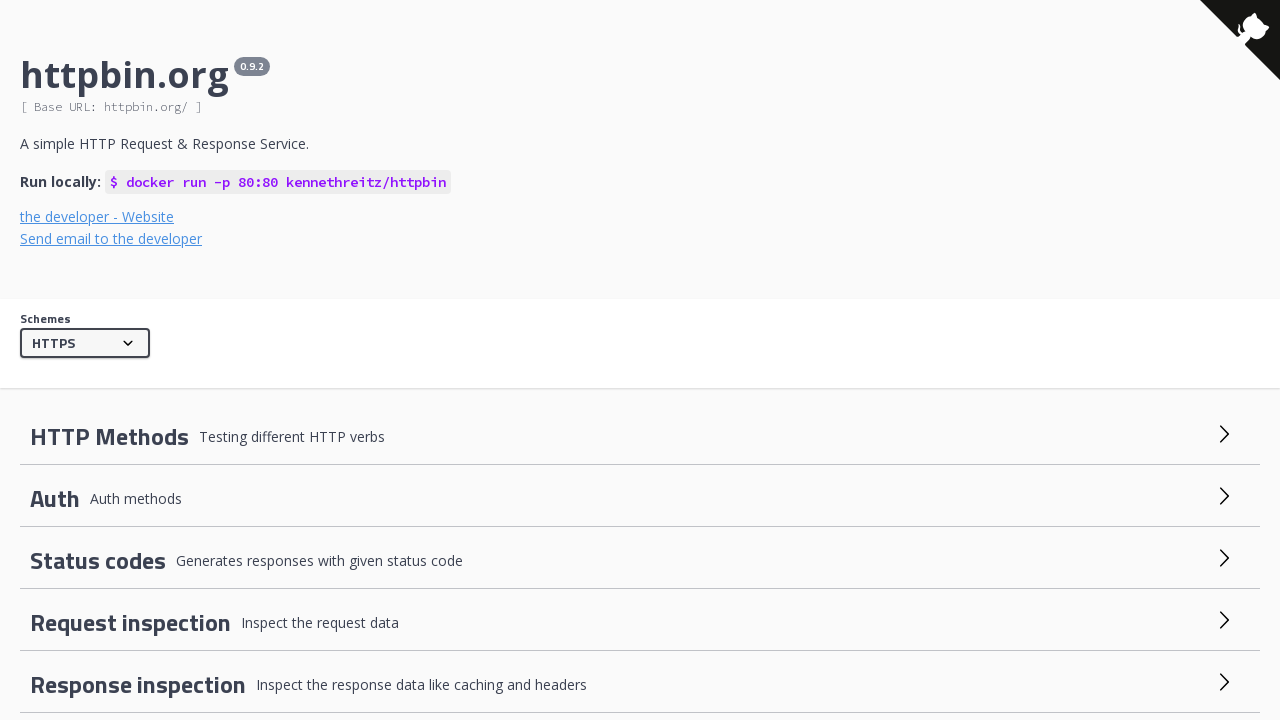

Switched to newly opened window
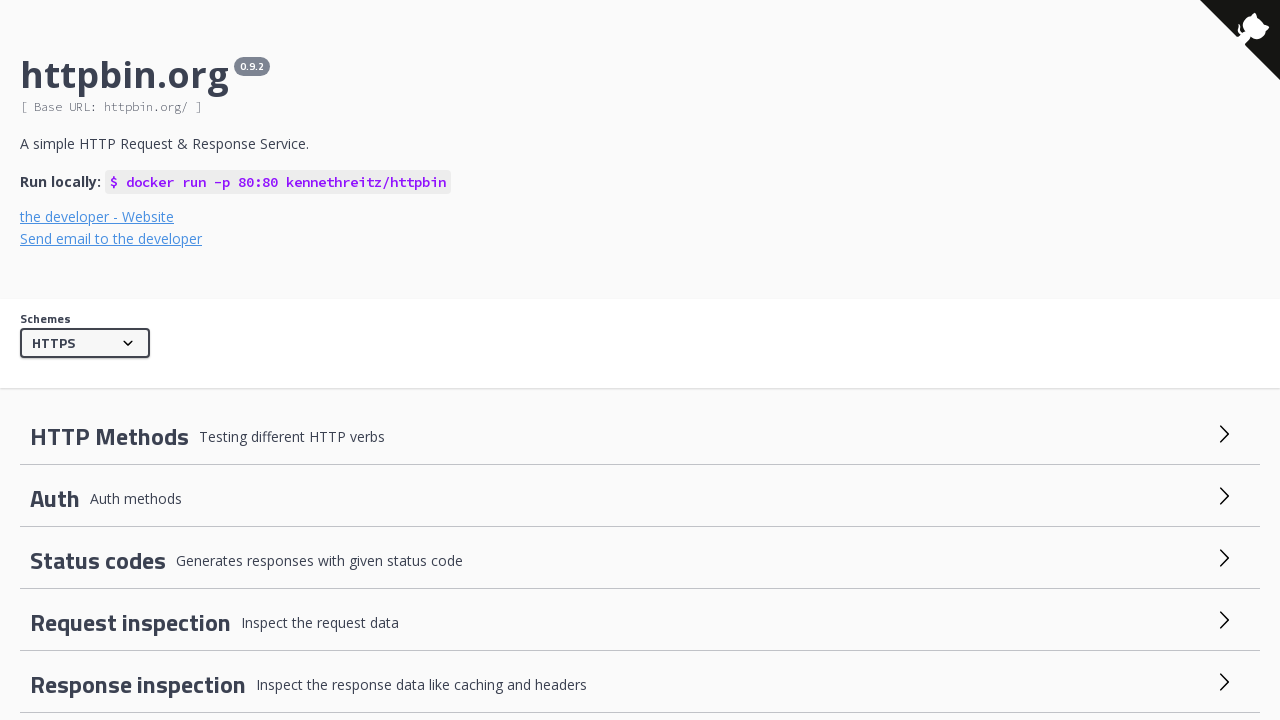

Waited for body element to load in new window
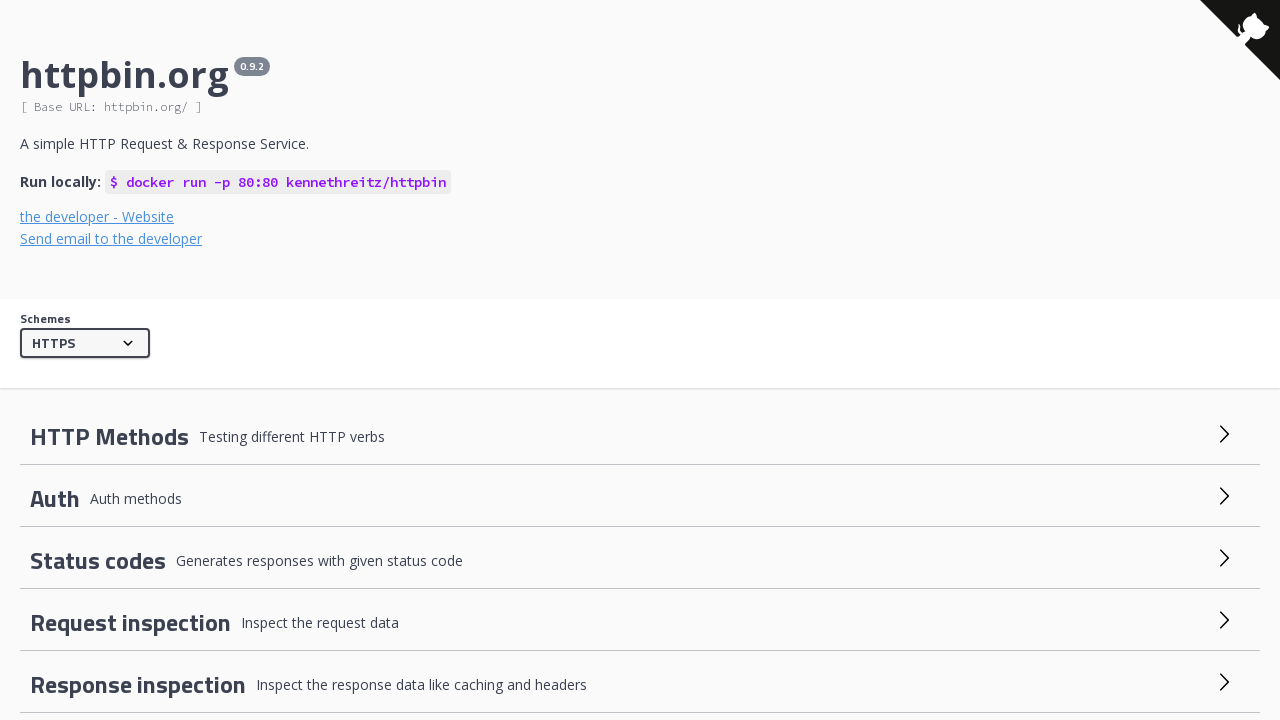

Switched back to original window
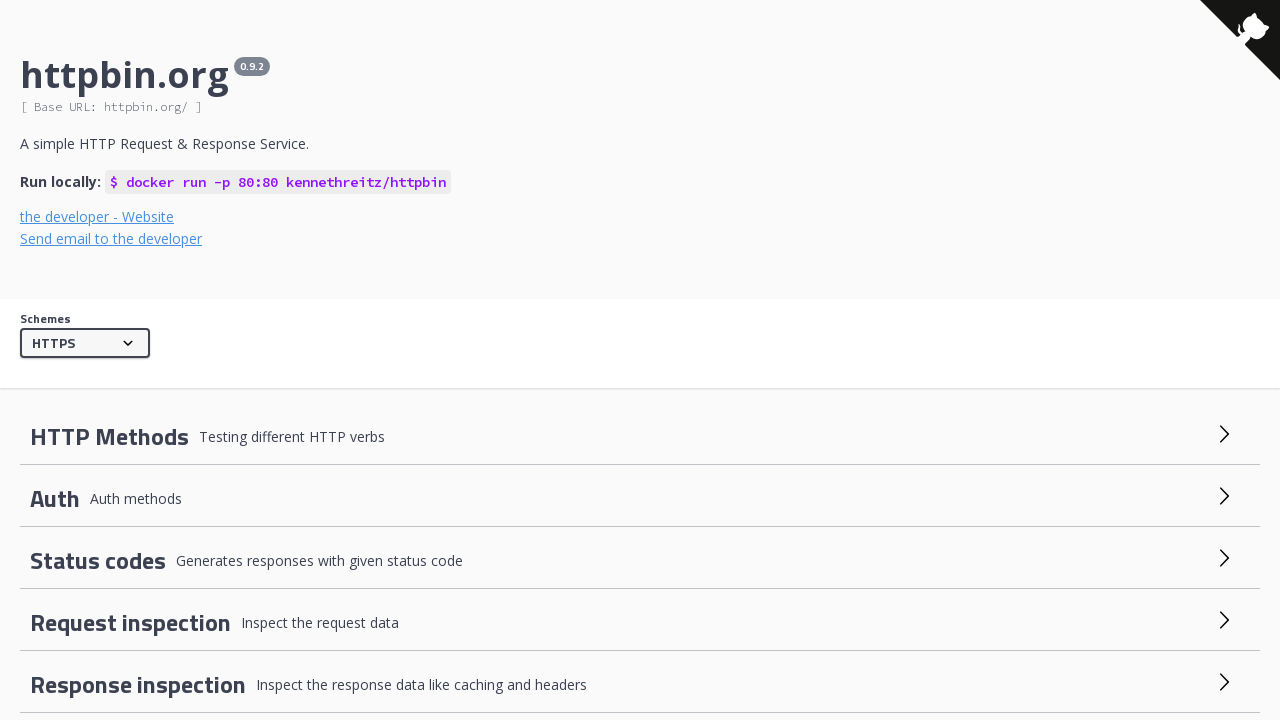

Clicked on forms/post link at (104, 649) on a[href='/forms/post']
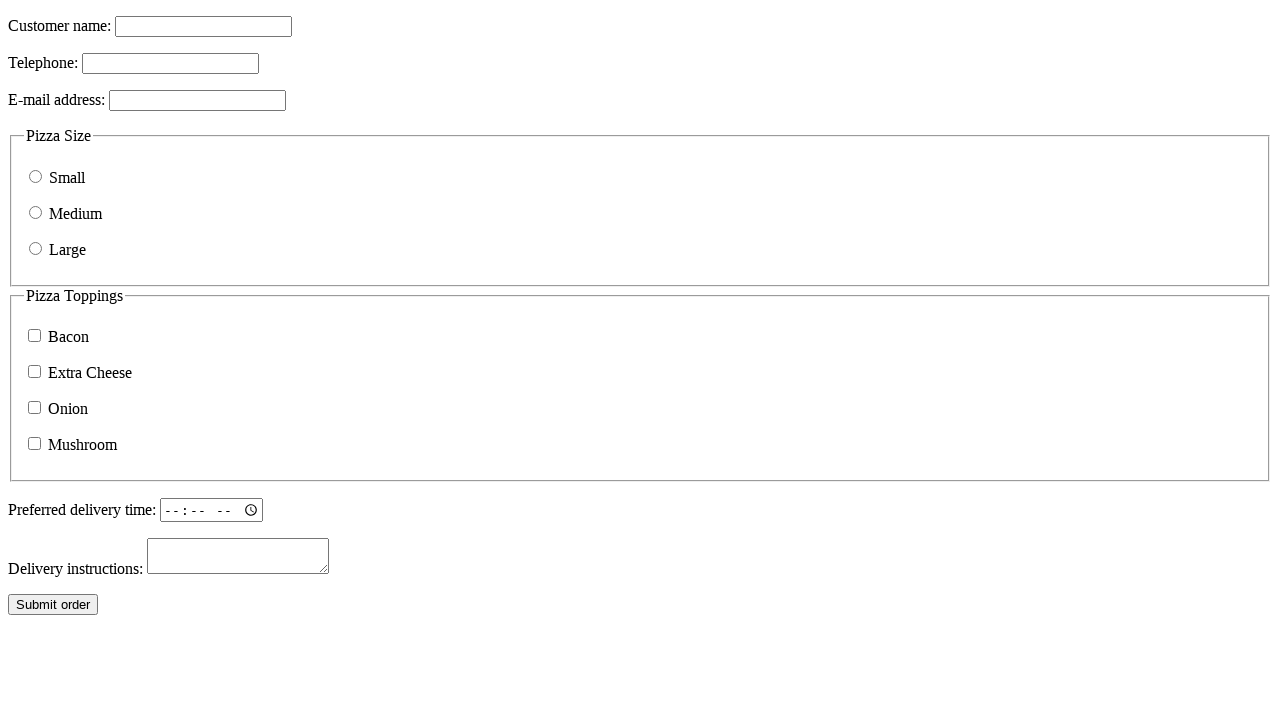

Waited for form labels to load
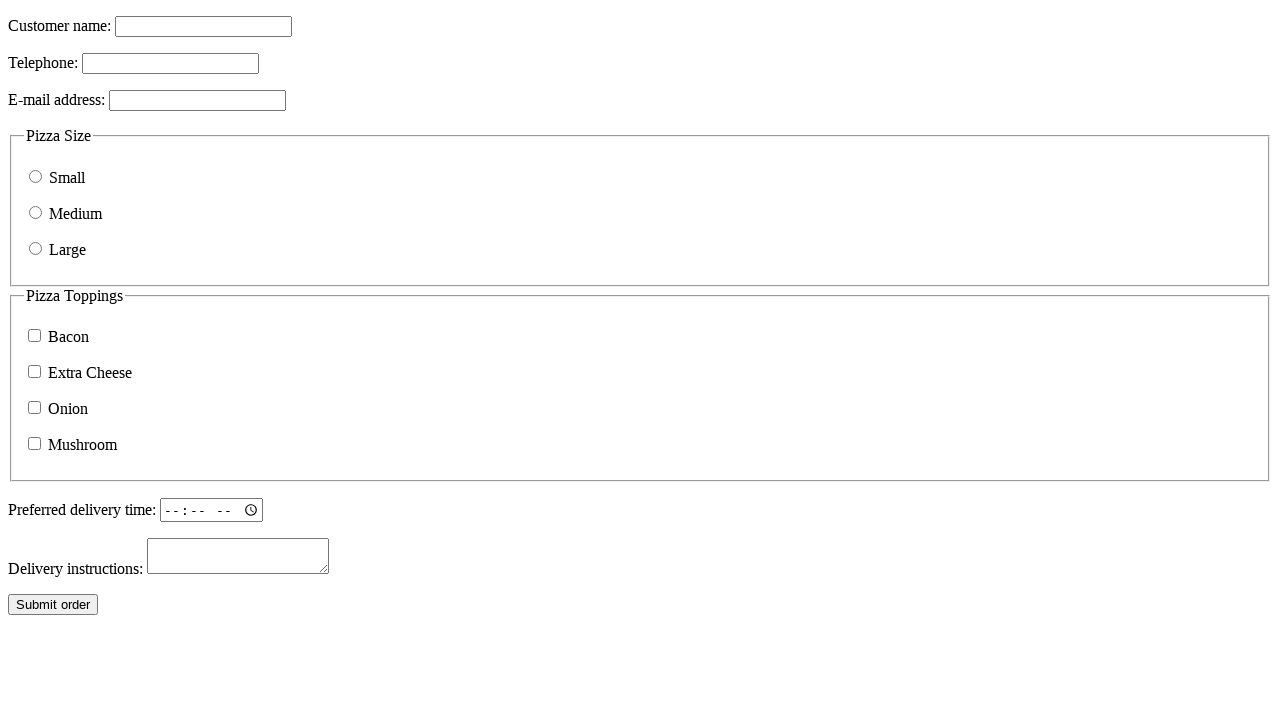

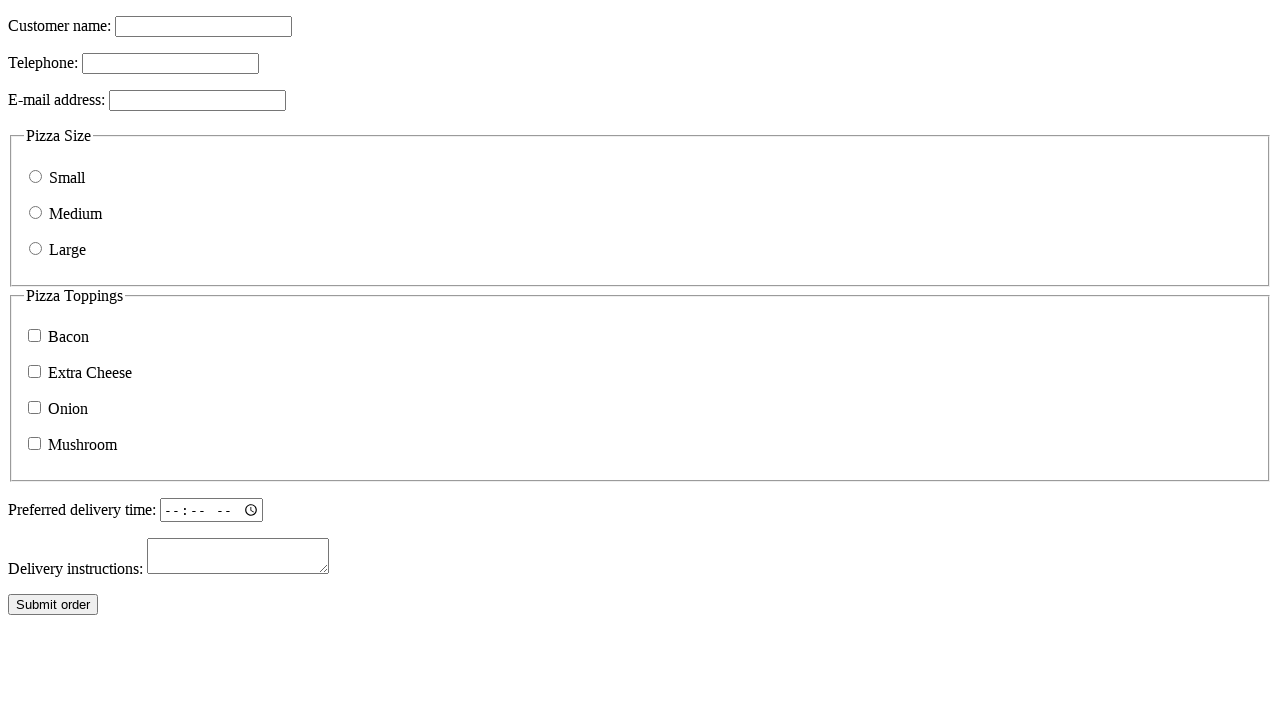